Tests that the todo counter displays the current number of items

Starting URL: https://demo.playwright.dev/todomvc

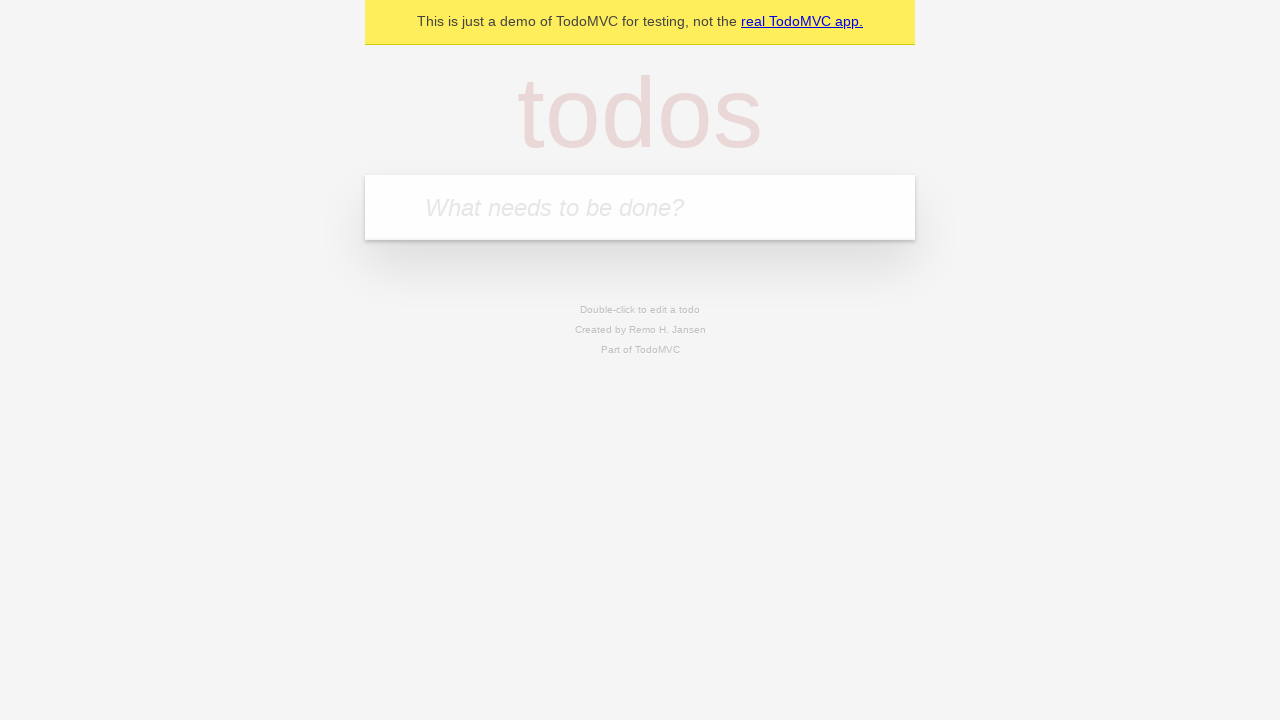

Located the 'What needs to be done?' input field
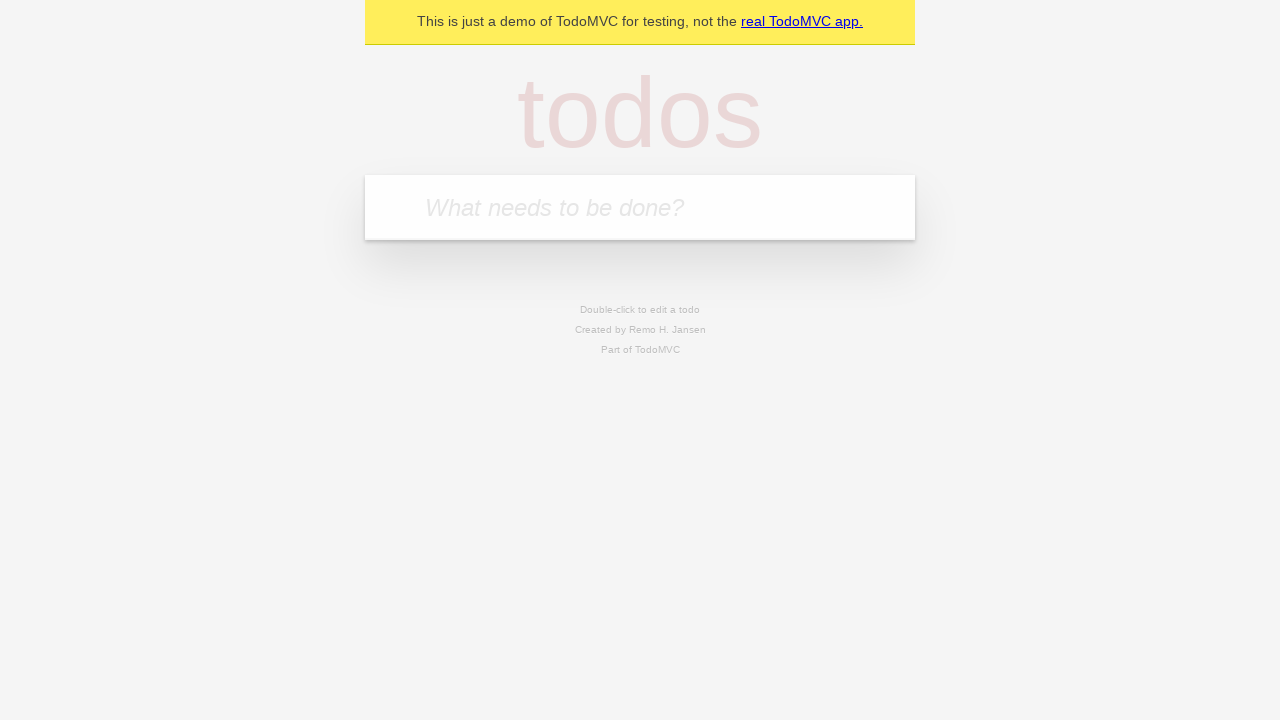

Filled input with 'buy some cheese' on internal:attr=[placeholder="What needs to be done?"i]
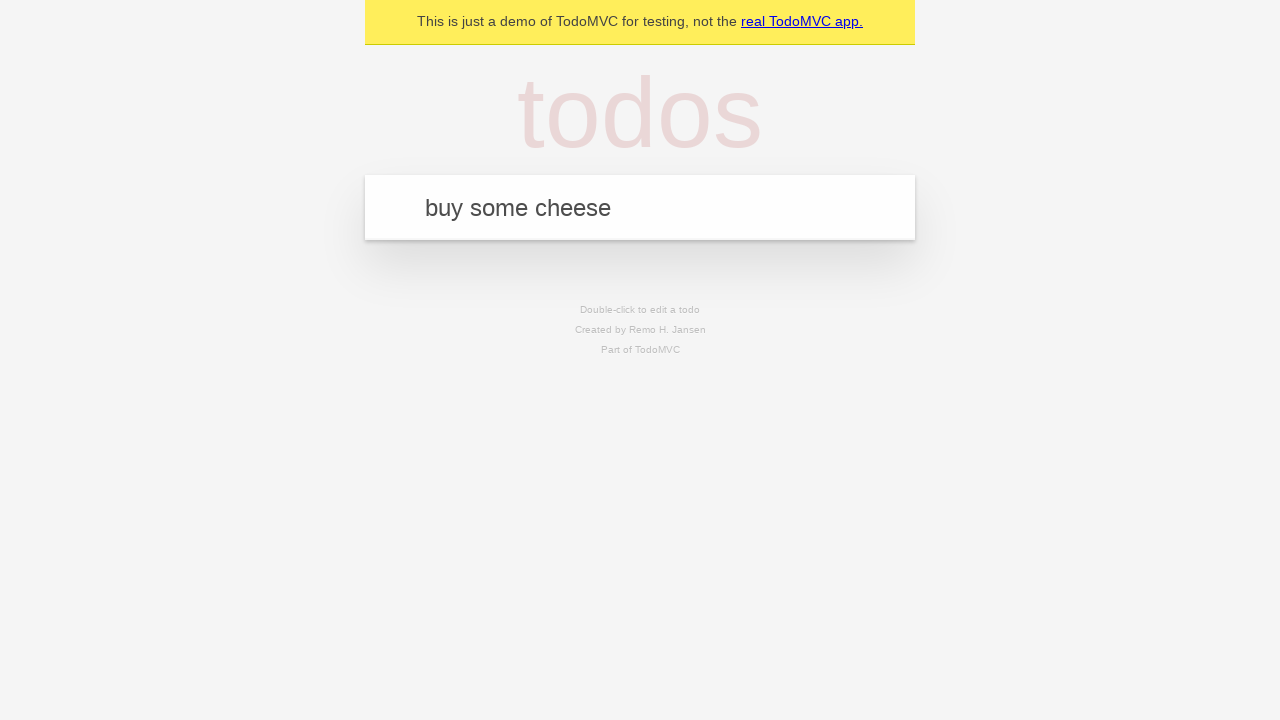

Pressed Enter to create first todo item on internal:attr=[placeholder="What needs to be done?"i]
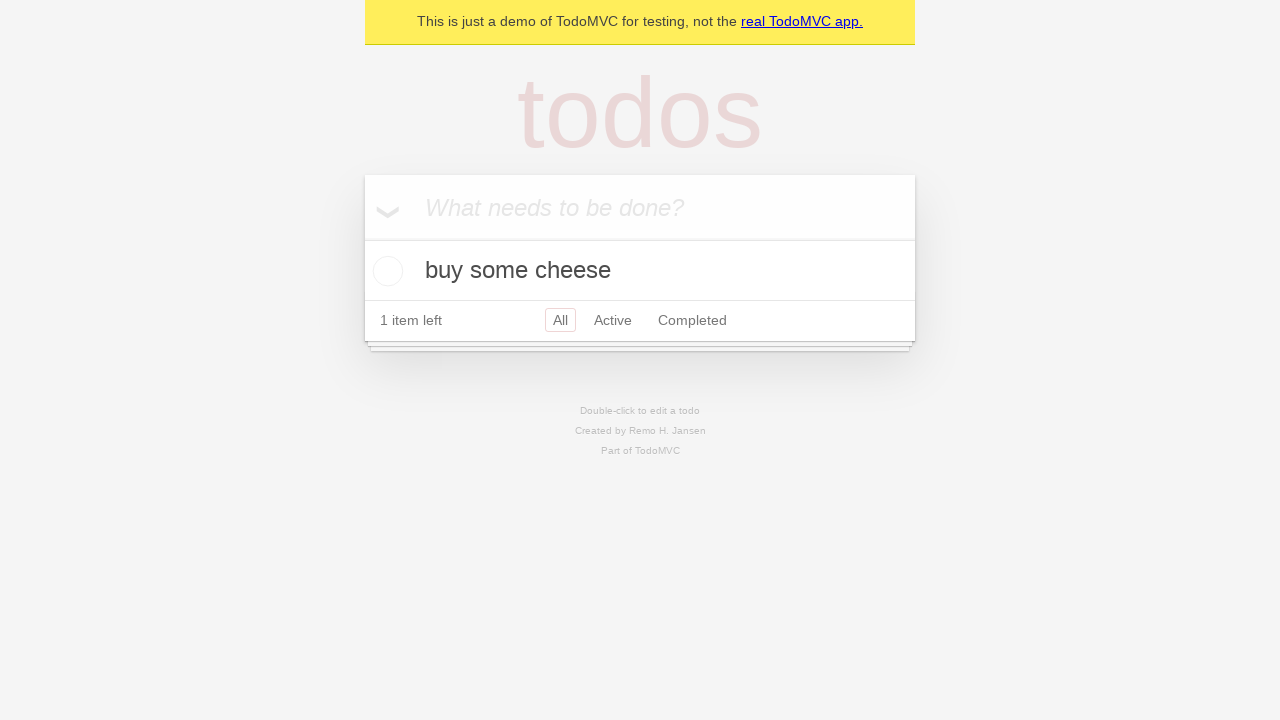

Todo counter element loaded after first item created
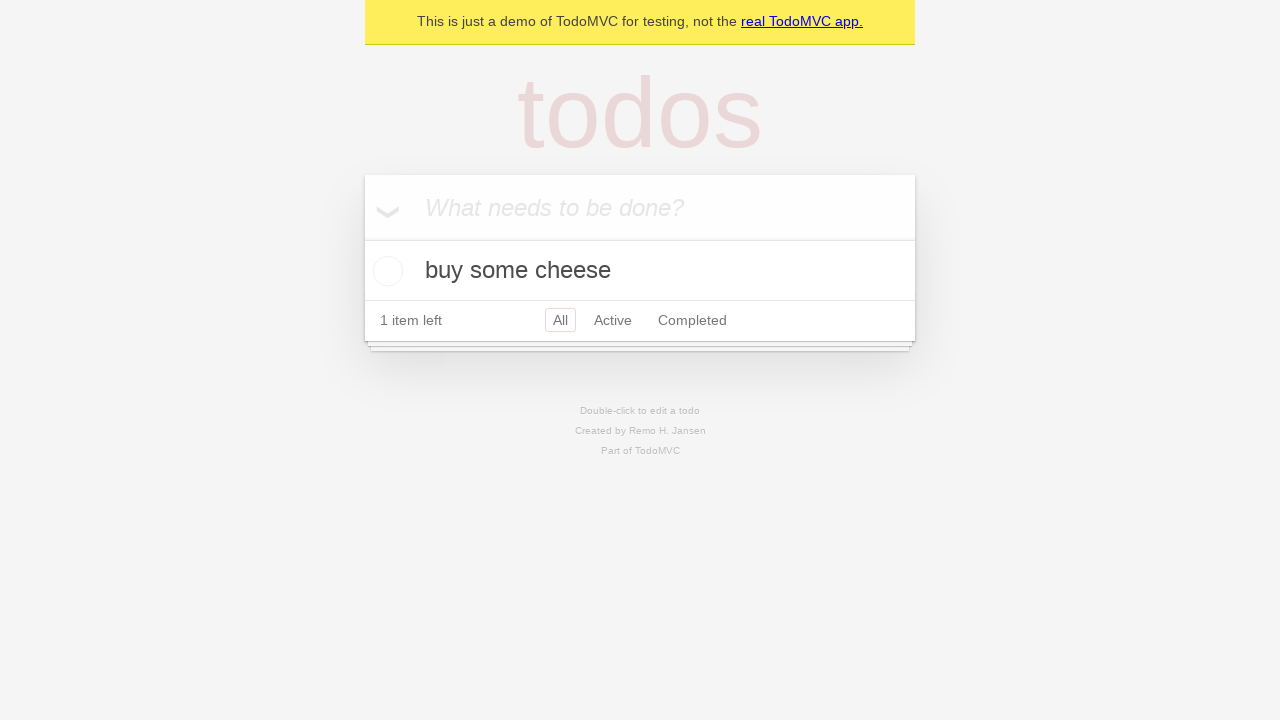

Filled input with 'feed the cat' on internal:attr=[placeholder="What needs to be done?"i]
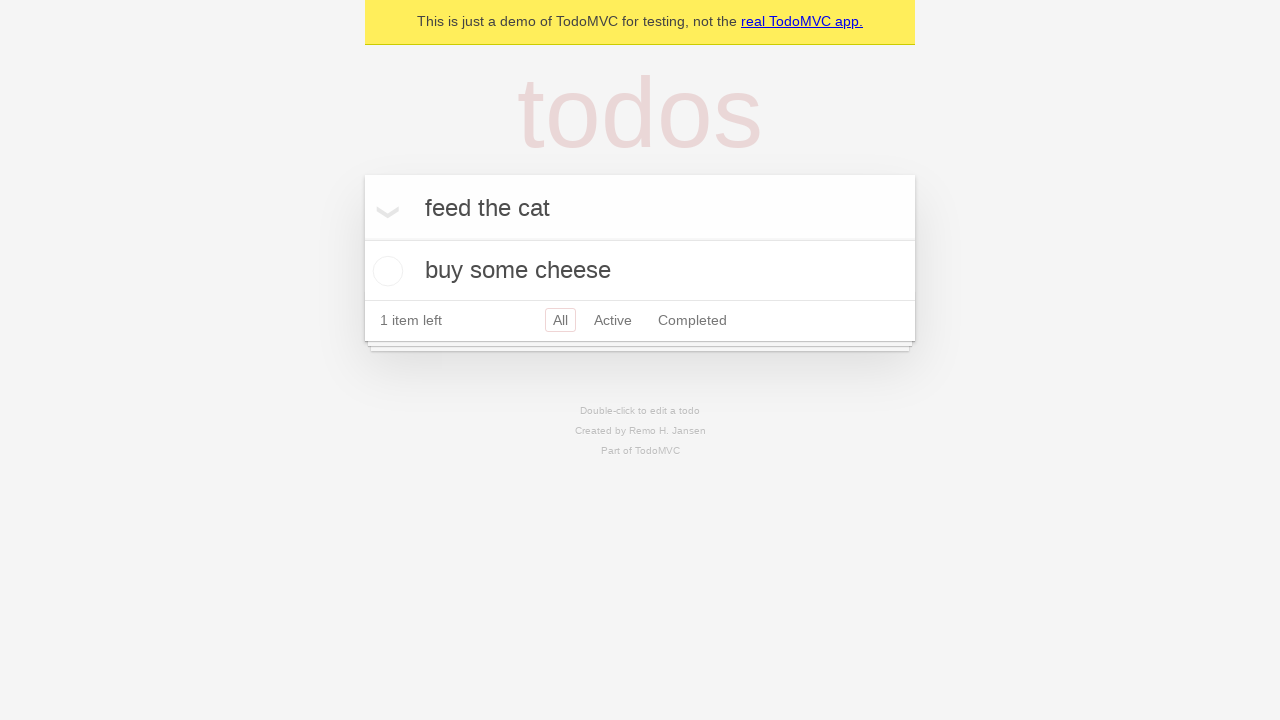

Pressed Enter to create second todo item on internal:attr=[placeholder="What needs to be done?"i]
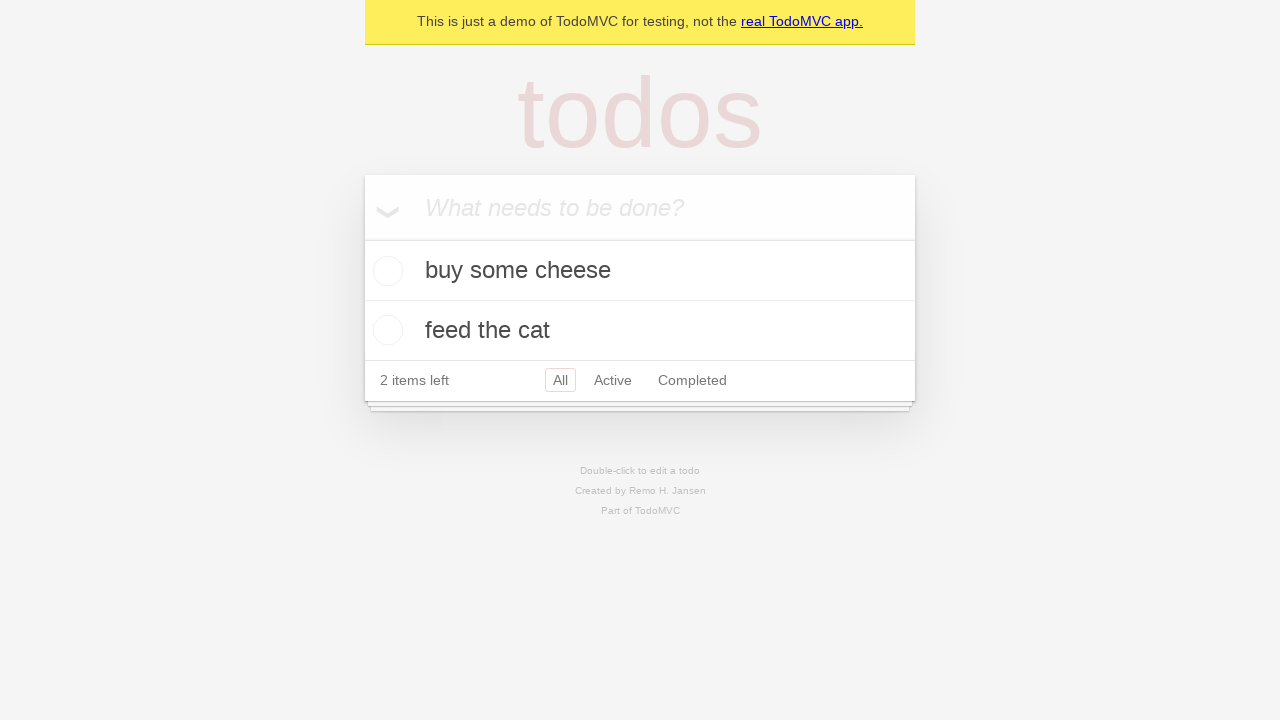

Todo counter updated to show 2 items
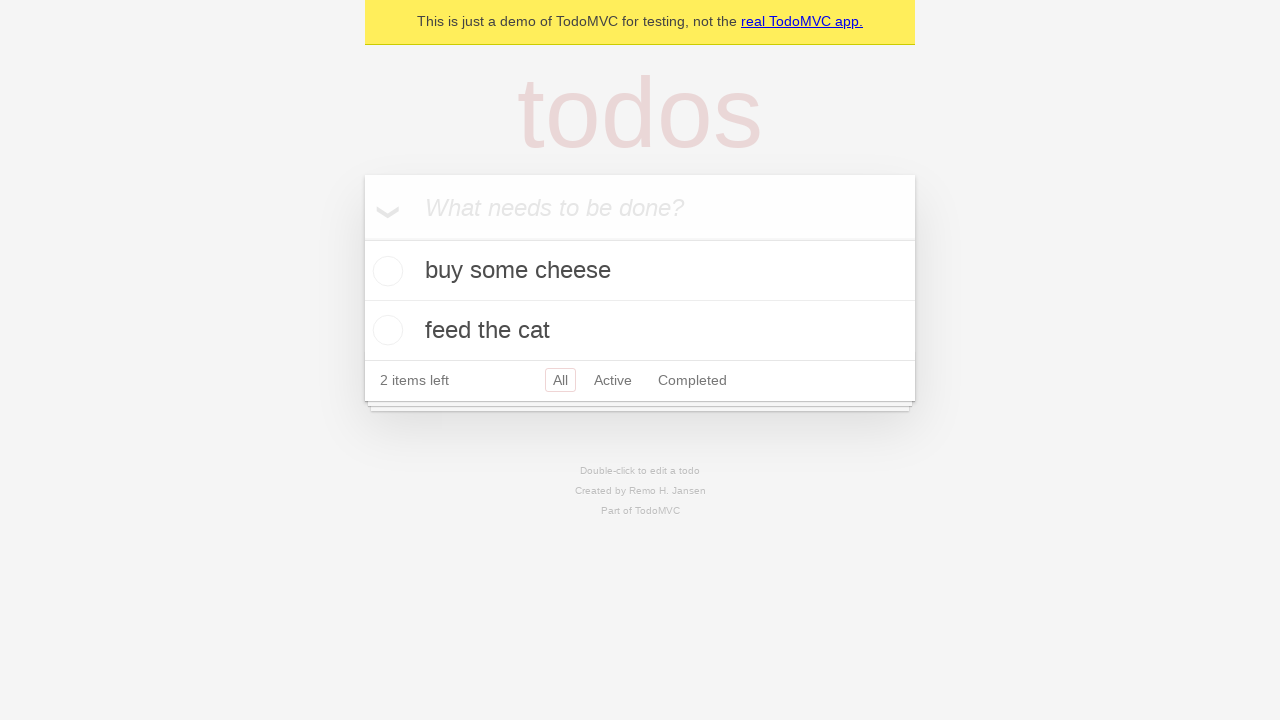

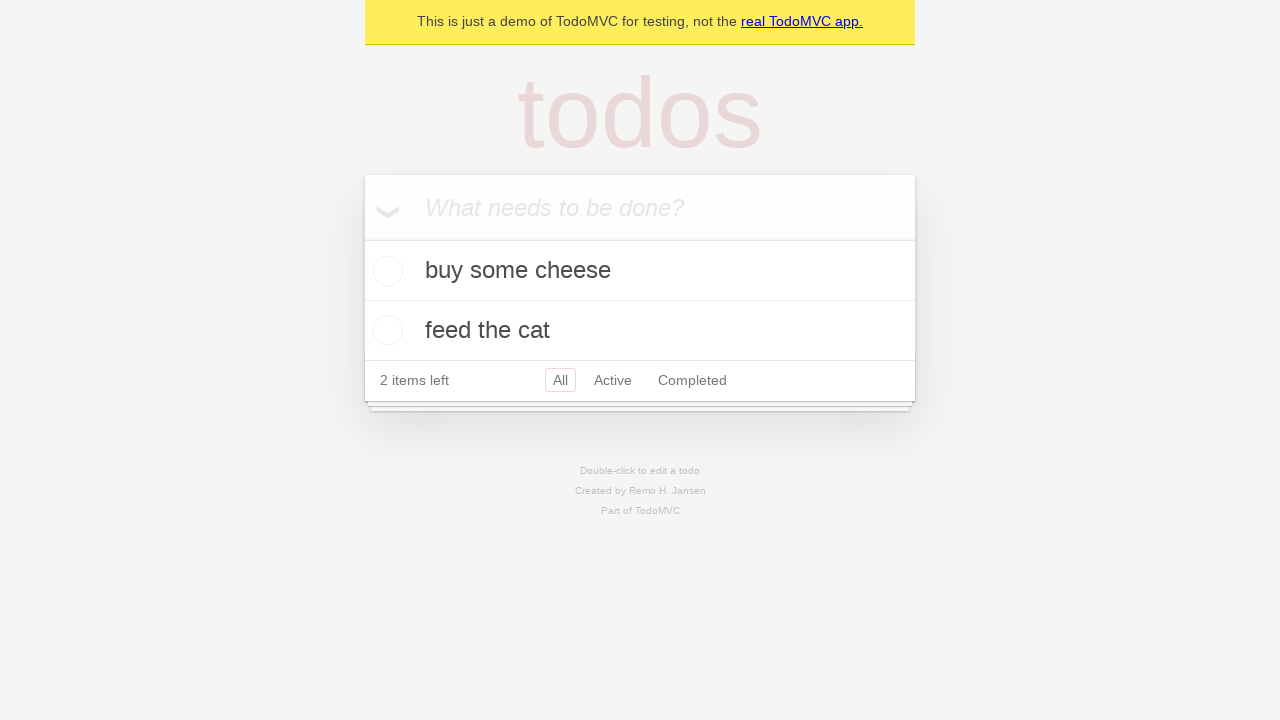